Tests removing products from cart by adding a product, going to cart, clicking remove button, and verifying the product is removed

Starting URL: https://www.automationexercise.com/

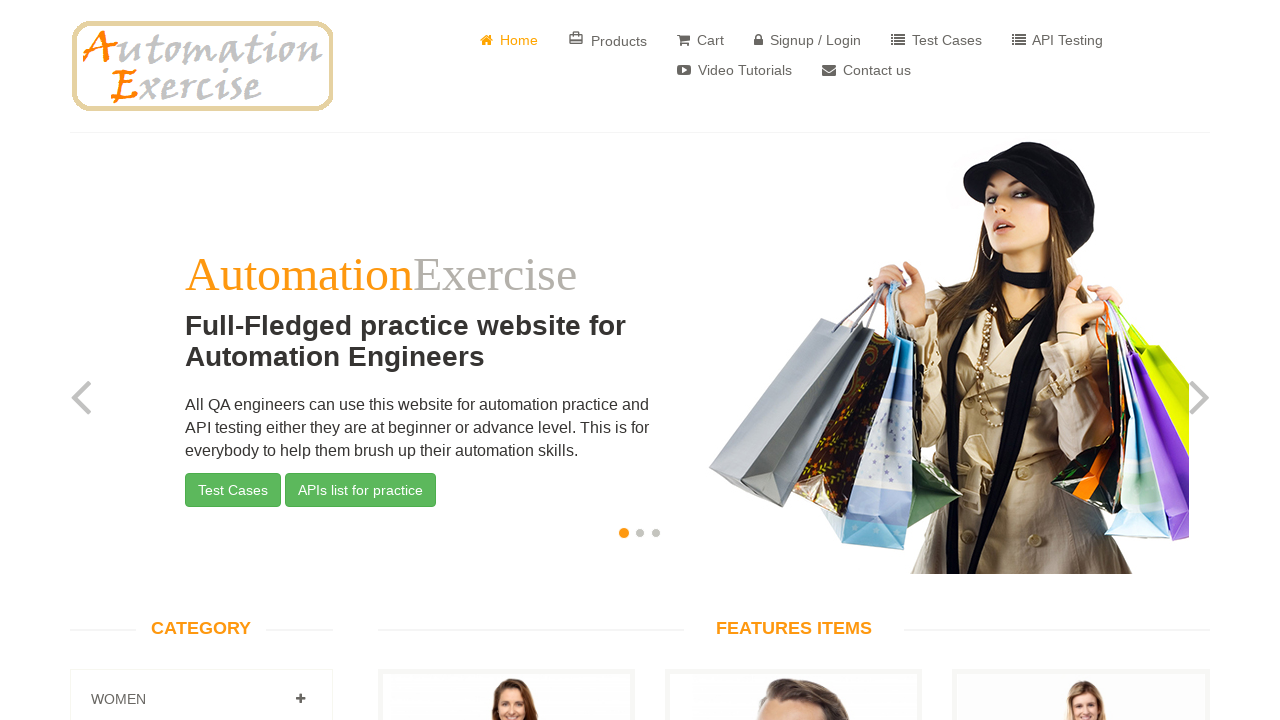

Home page loaded and body element is visible
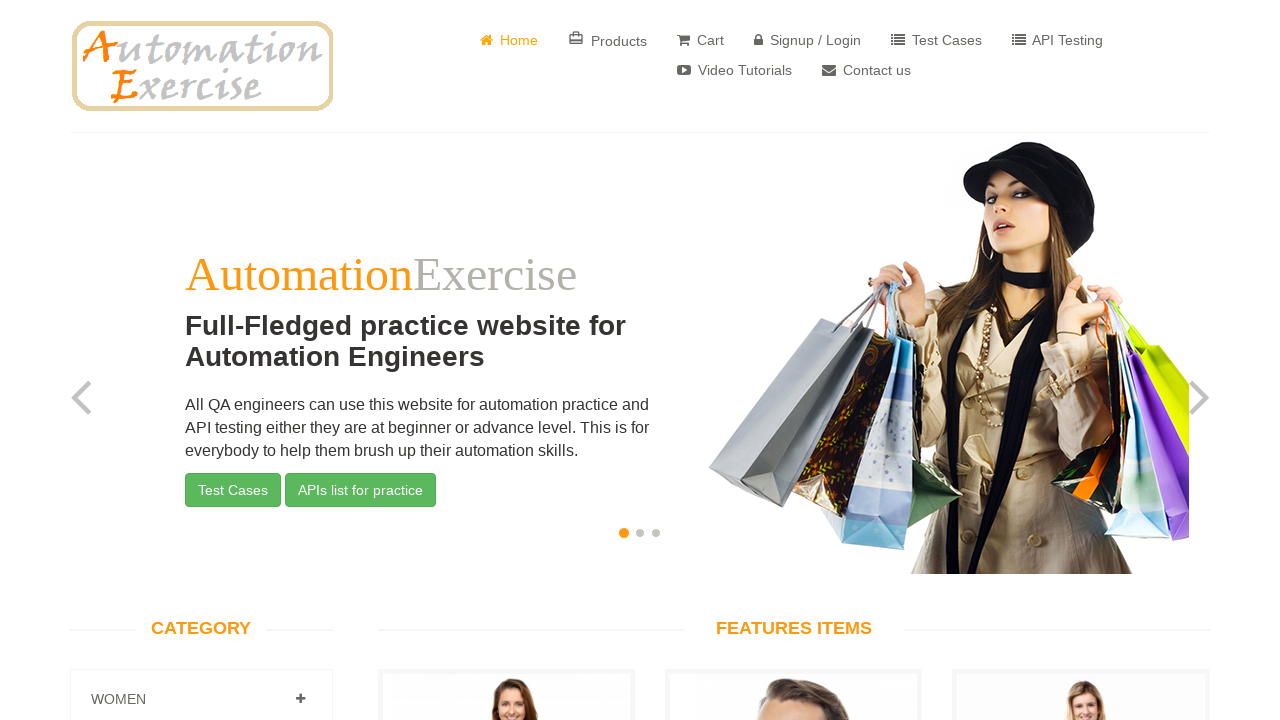

Hovered over first product at (506, 510) on .features_items .product-image-wrapper:first-child
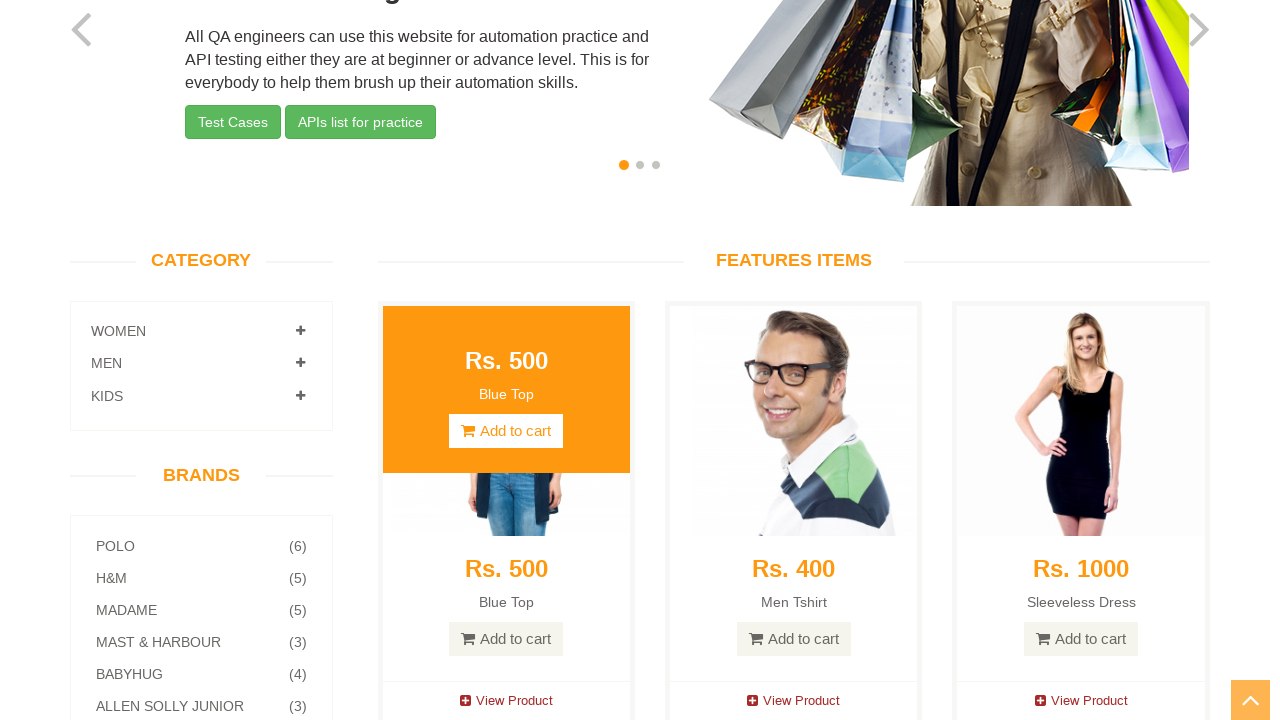

Clicked 'Add to Cart' button on first product at (506, 17) on .features_items .product-image-wrapper:first-child .add-to-cart
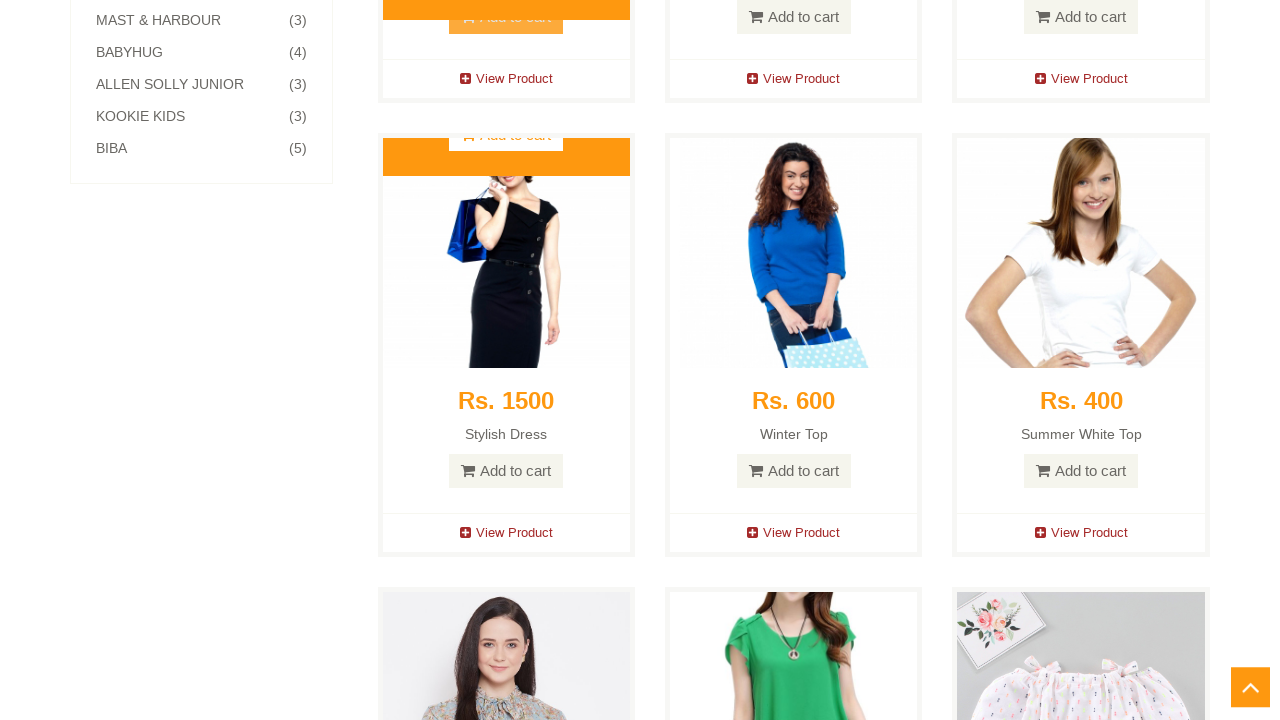

Clicked 'View Cart' in modal popup at (640, 242) on a:has-text('View Cart')
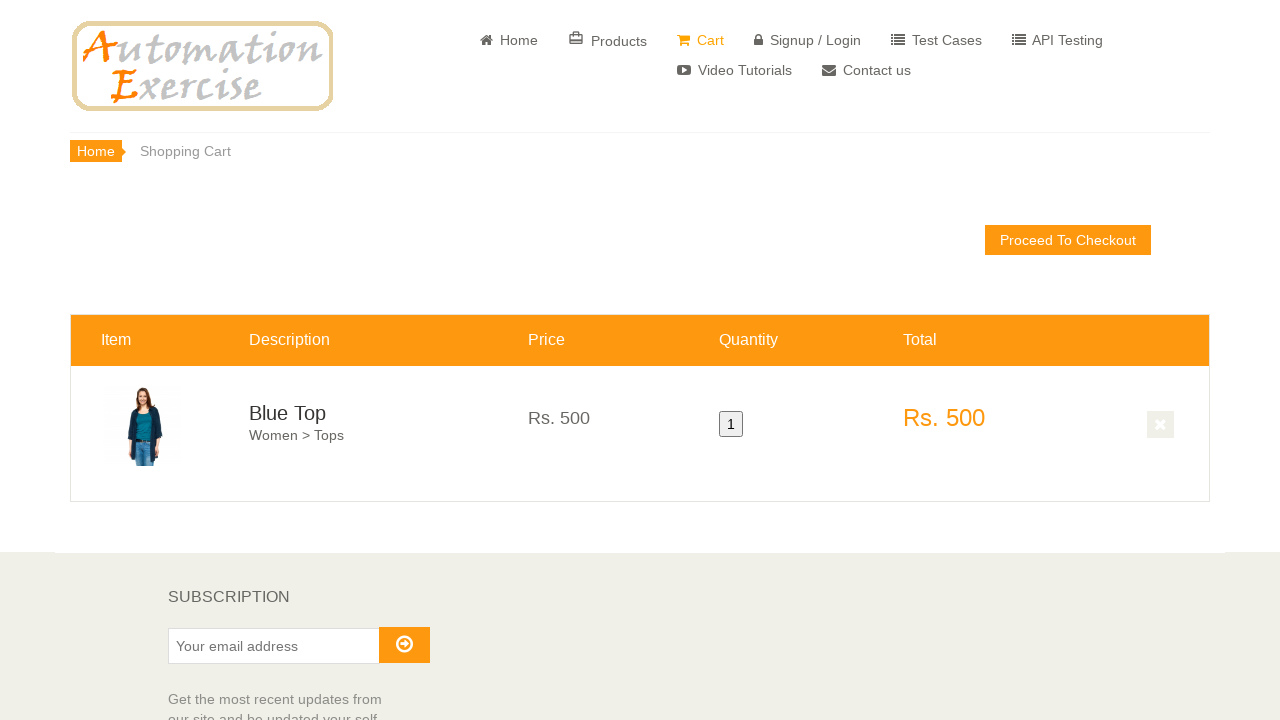

Cart page displayed with cart info table visible
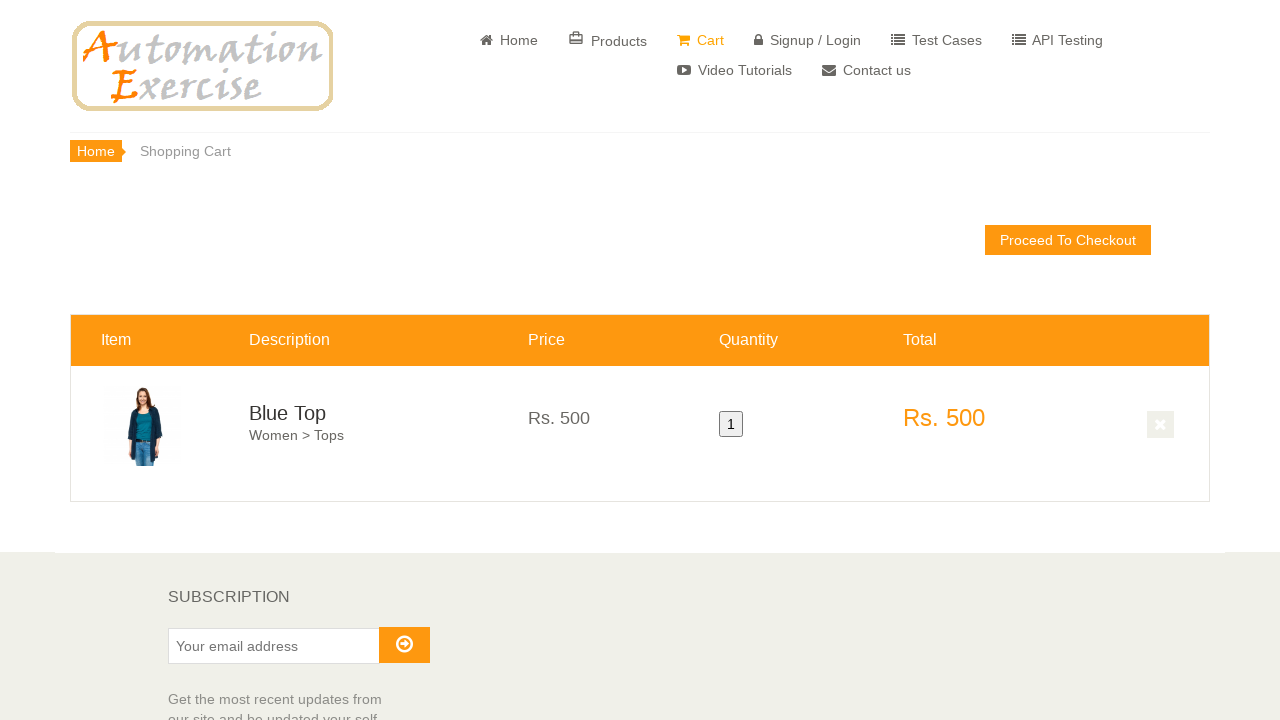

Clicked remove button to delete product from cart at (1161, 425) on .cart_quantity_delete
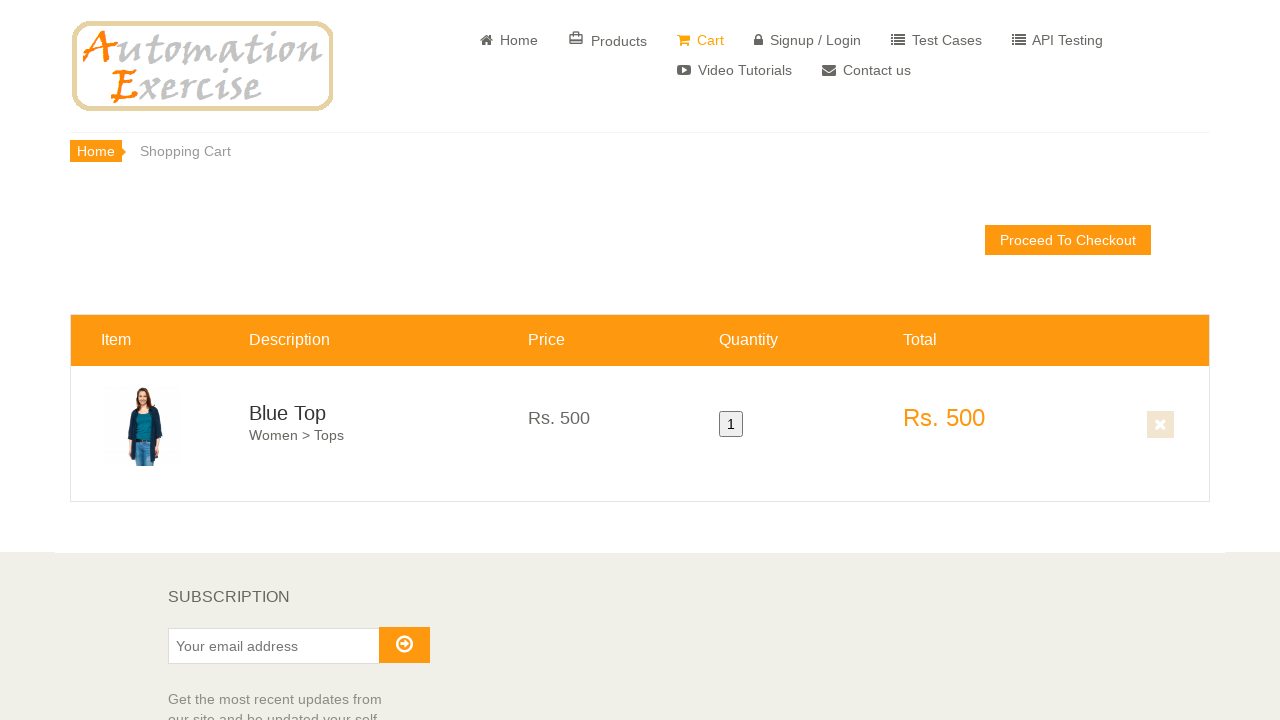

Verified product was removed and cart is now empty
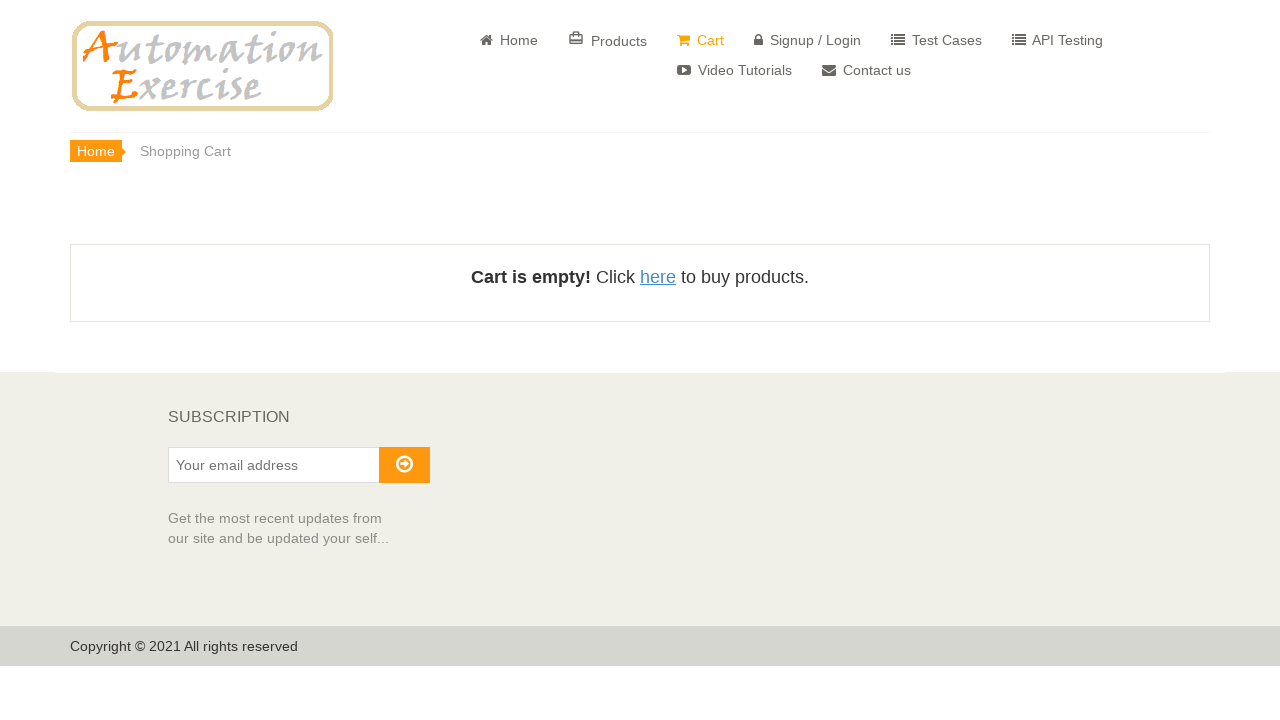

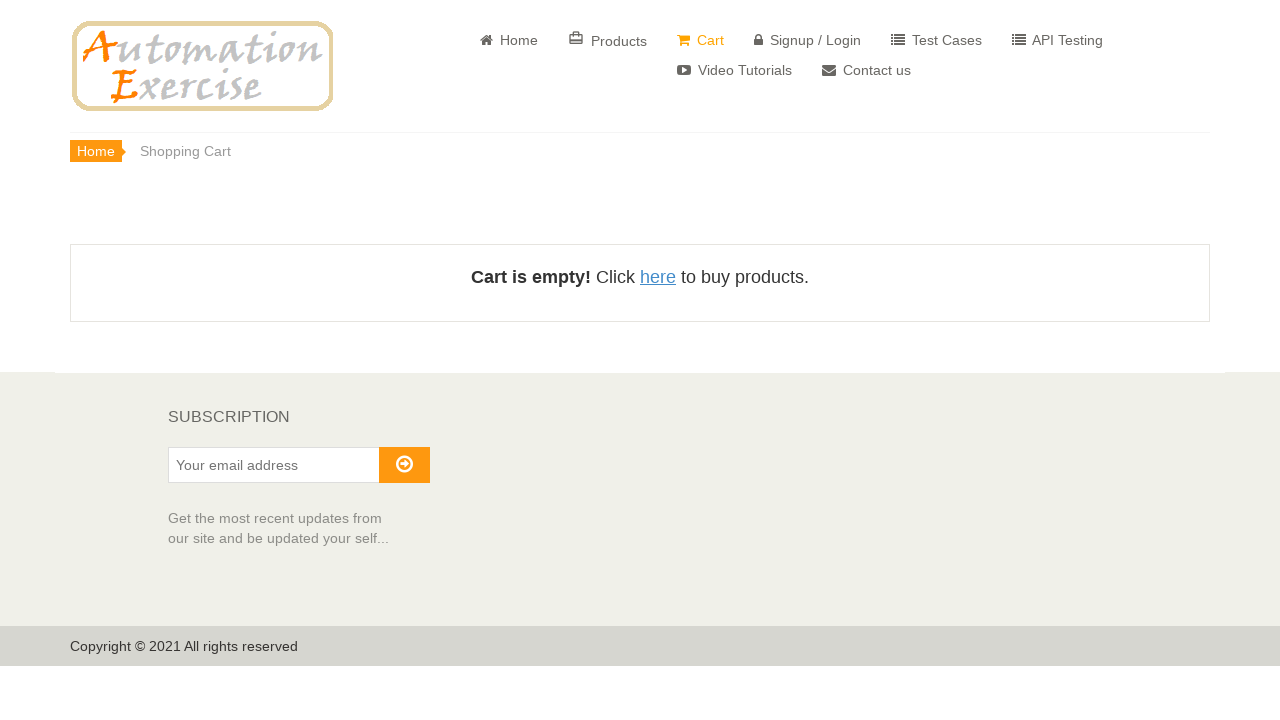